Waits for a price to reach $100, clicks a book button, solves a mathematical equation, and submits the answer

Starting URL: http://suninjuly.github.io/explicit_wait2.html

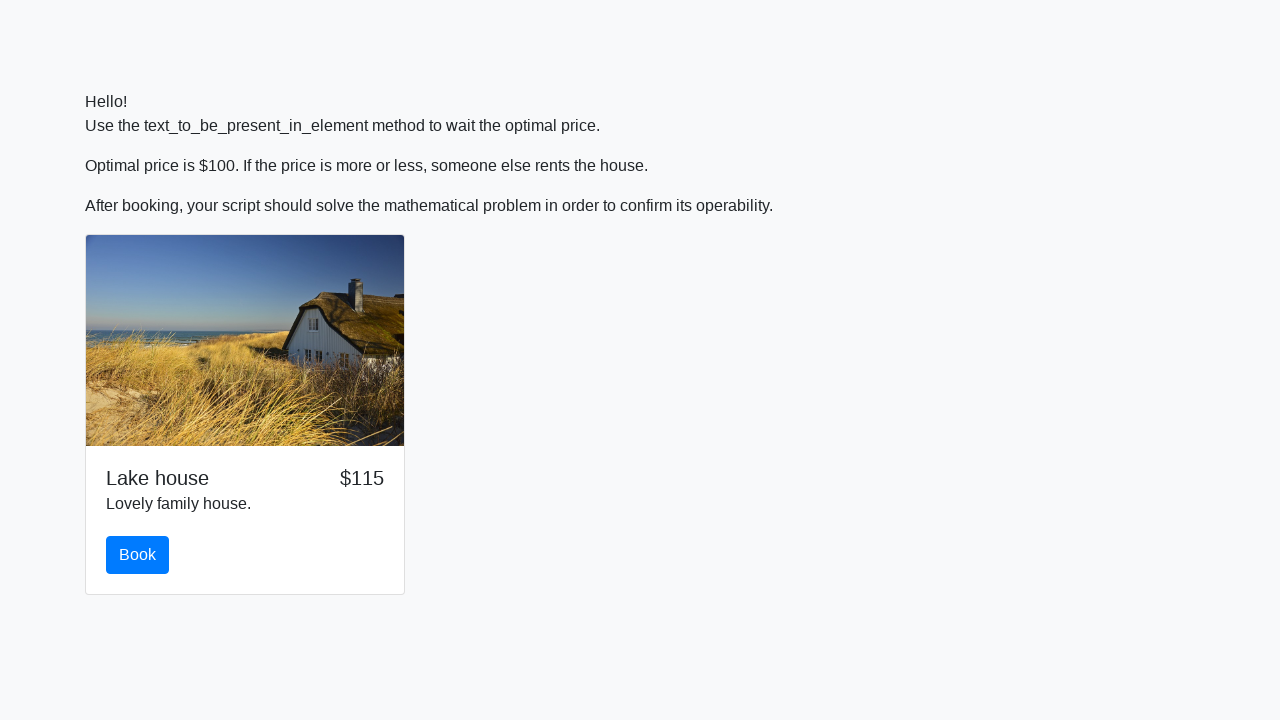

Waited for price to reach $100
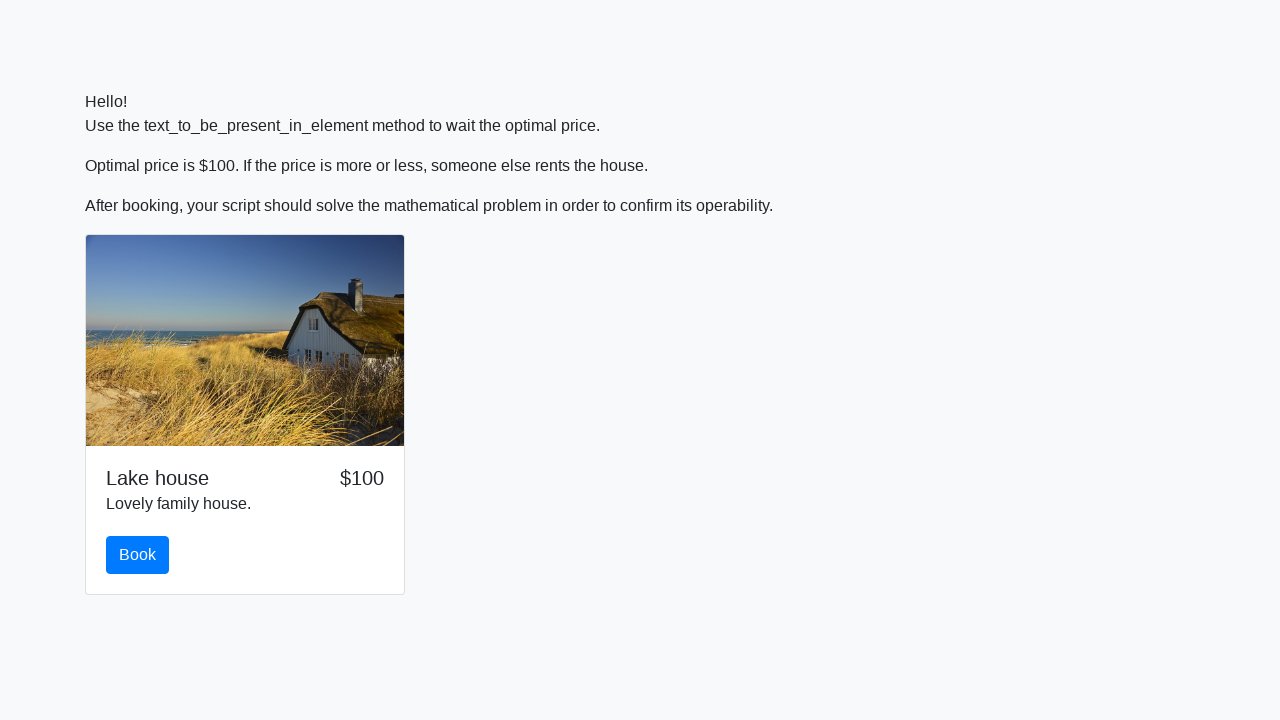

Clicked the book button at (138, 555) on #book
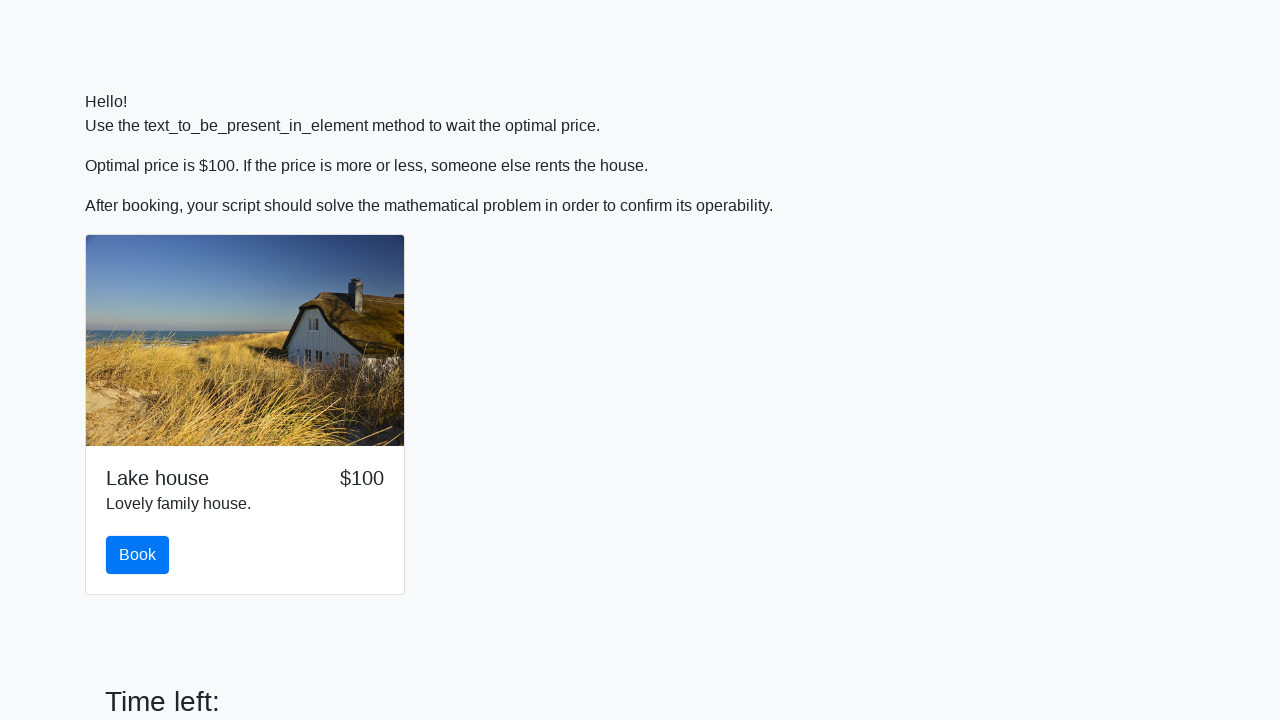

Retrieved x value from input field: 544
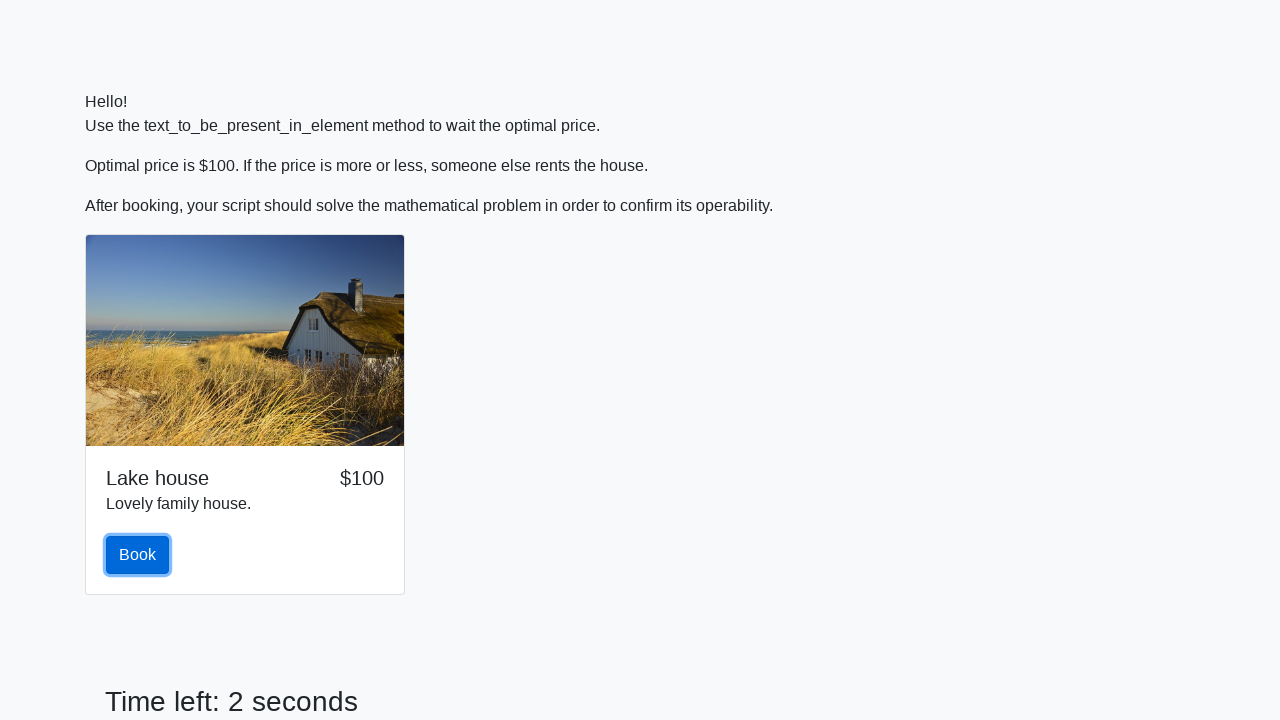

Calculated mathematical equation result: 1.757880696262219
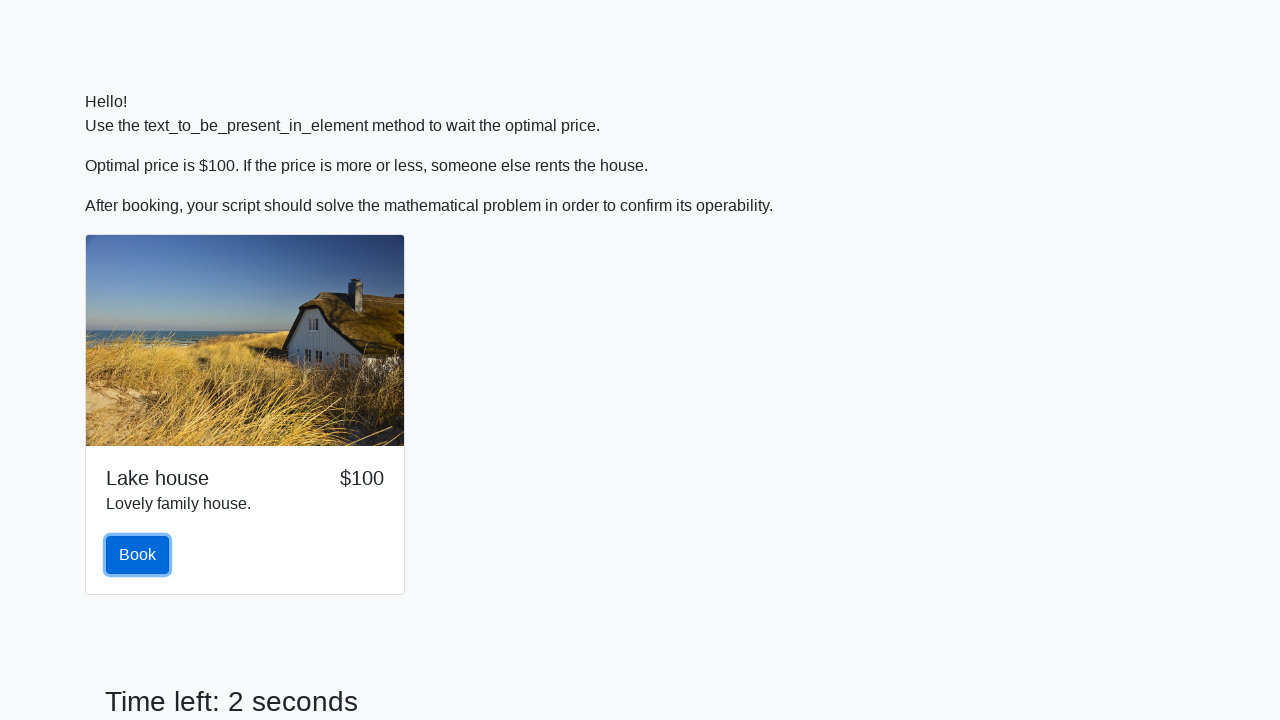

Filled answer field with calculated result on #answer
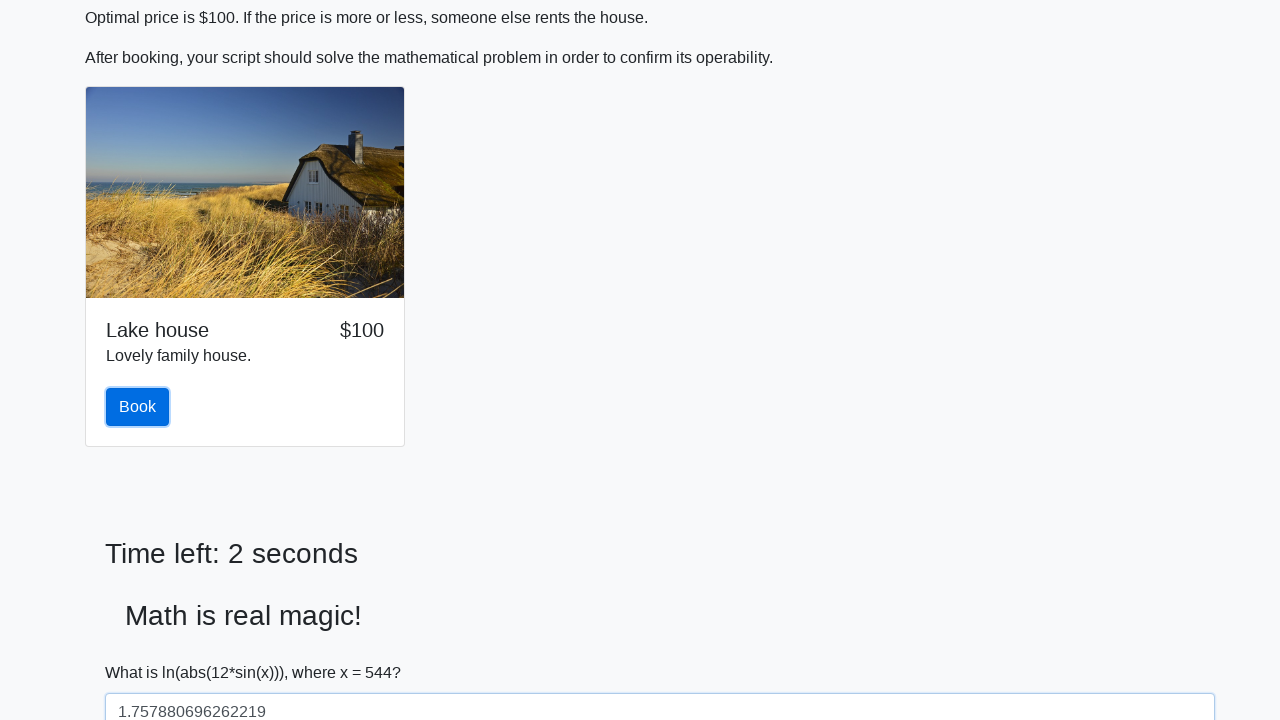

Clicked submit button at (143, 651) on button[type='submit']
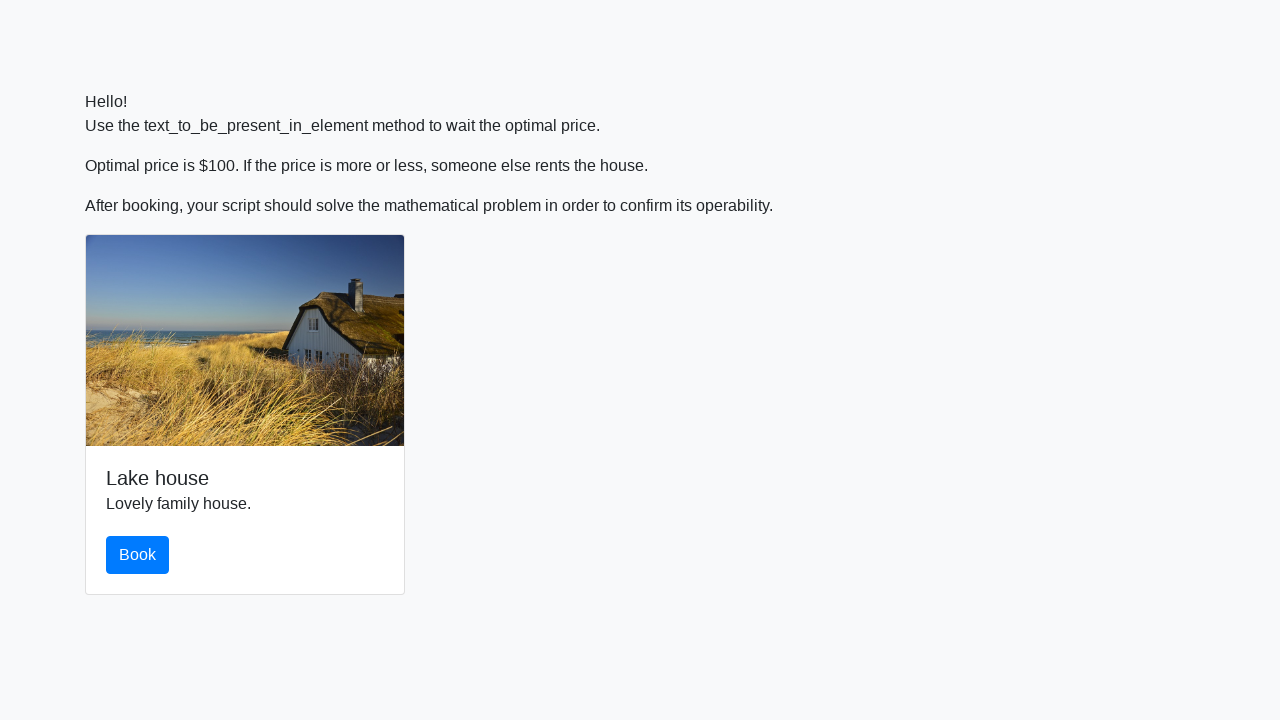

Set up alert dialog handler to accept dialogs
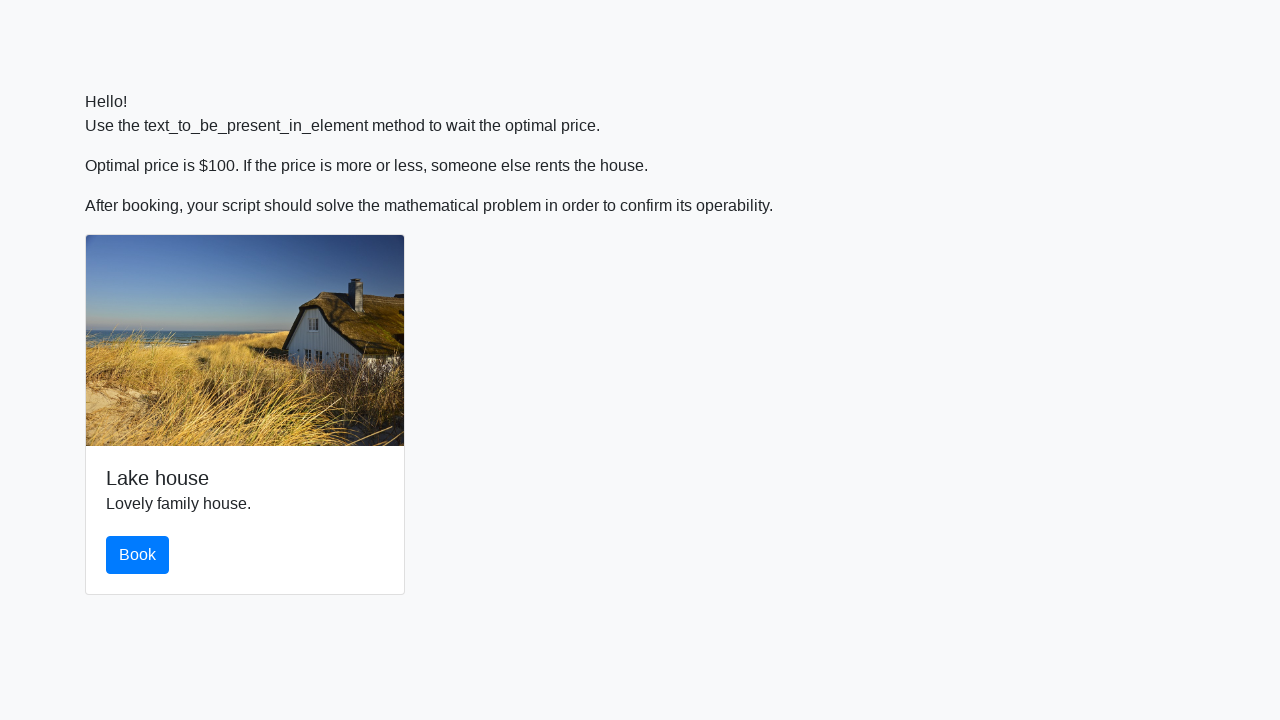

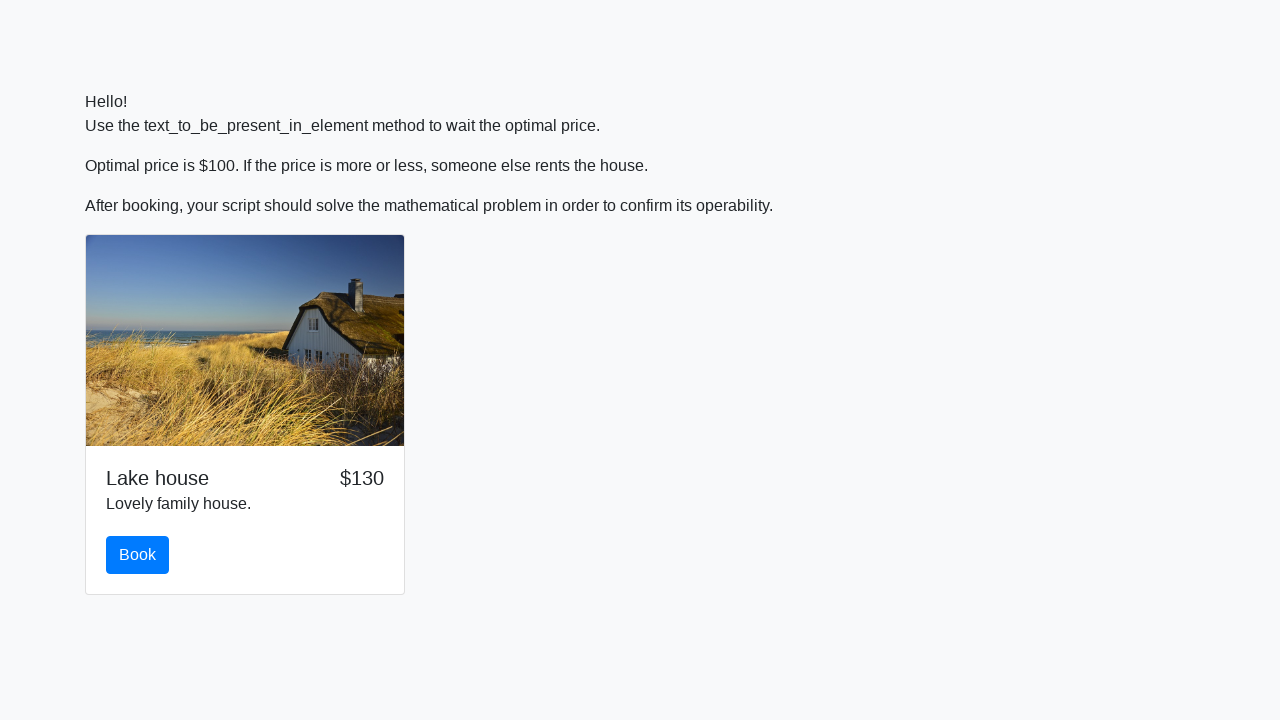